Tests password validation when password has no lowercase characters

Starting URL: https://anatoly-karpovich.github.io/demo-login-form/

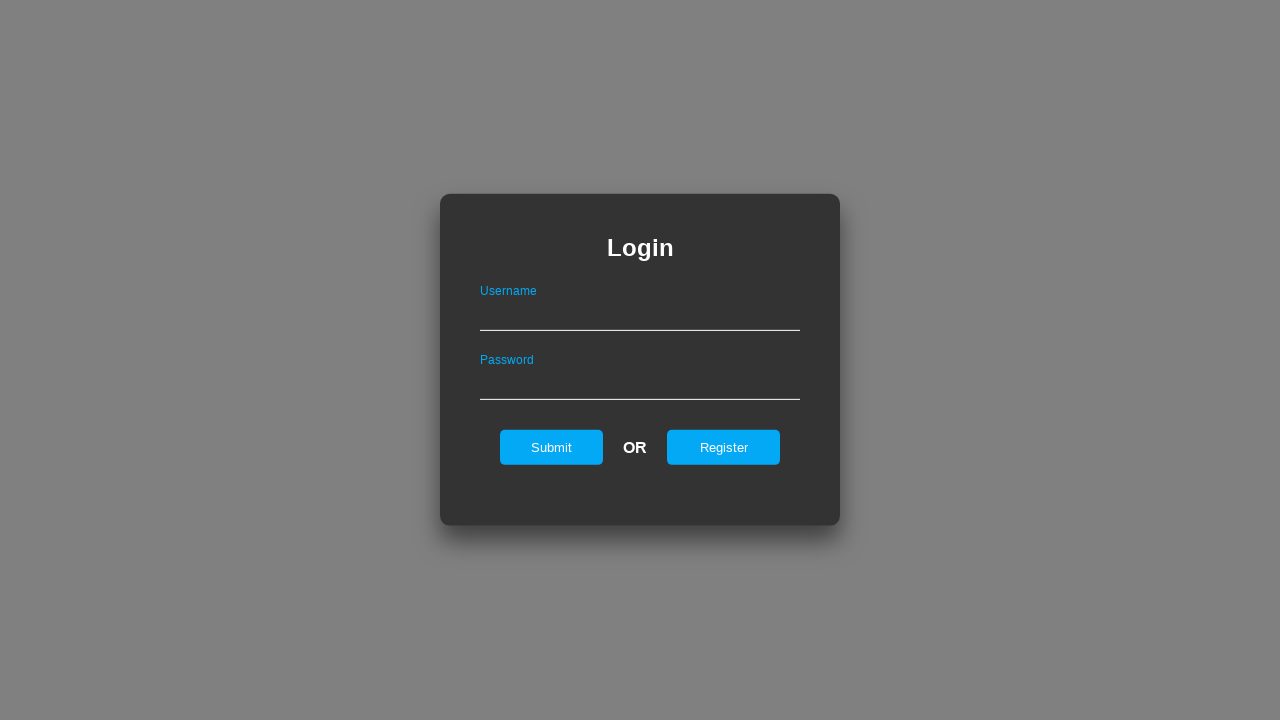

Clicked on register tab at (724, 447) on #registerOnLogin
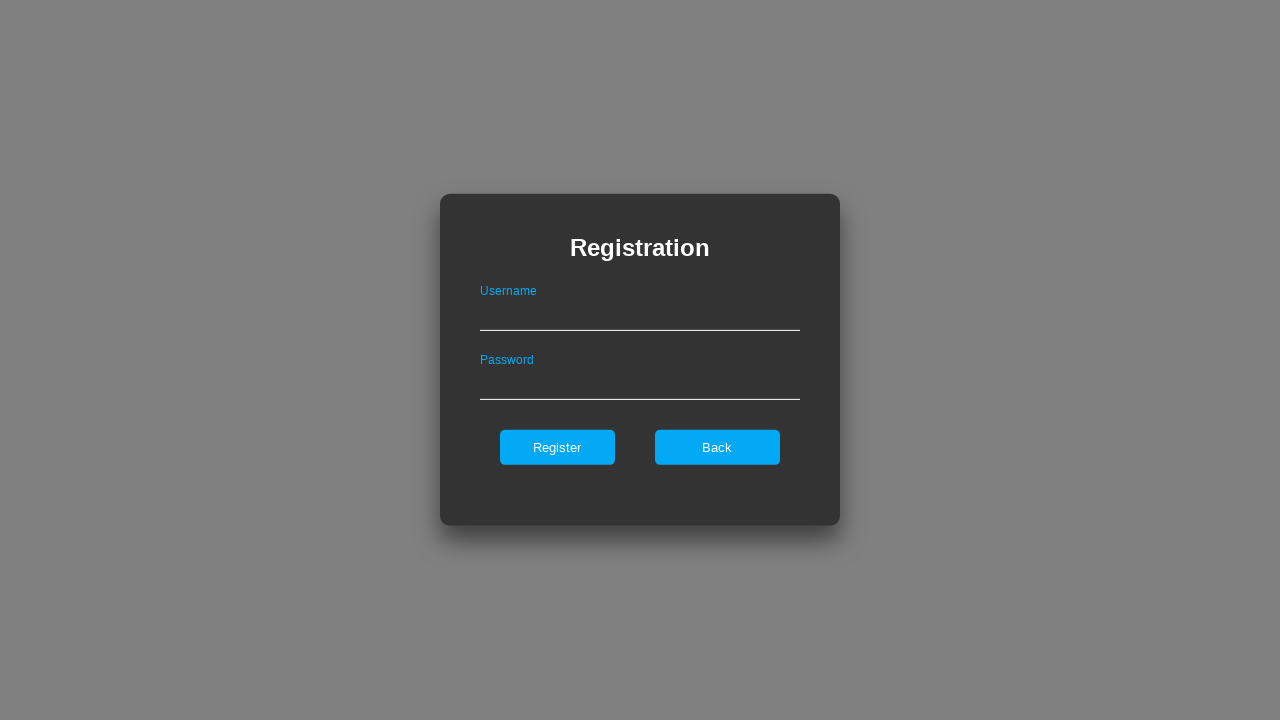

Filled username field with 'TestUser123' on #userNameOnRegister
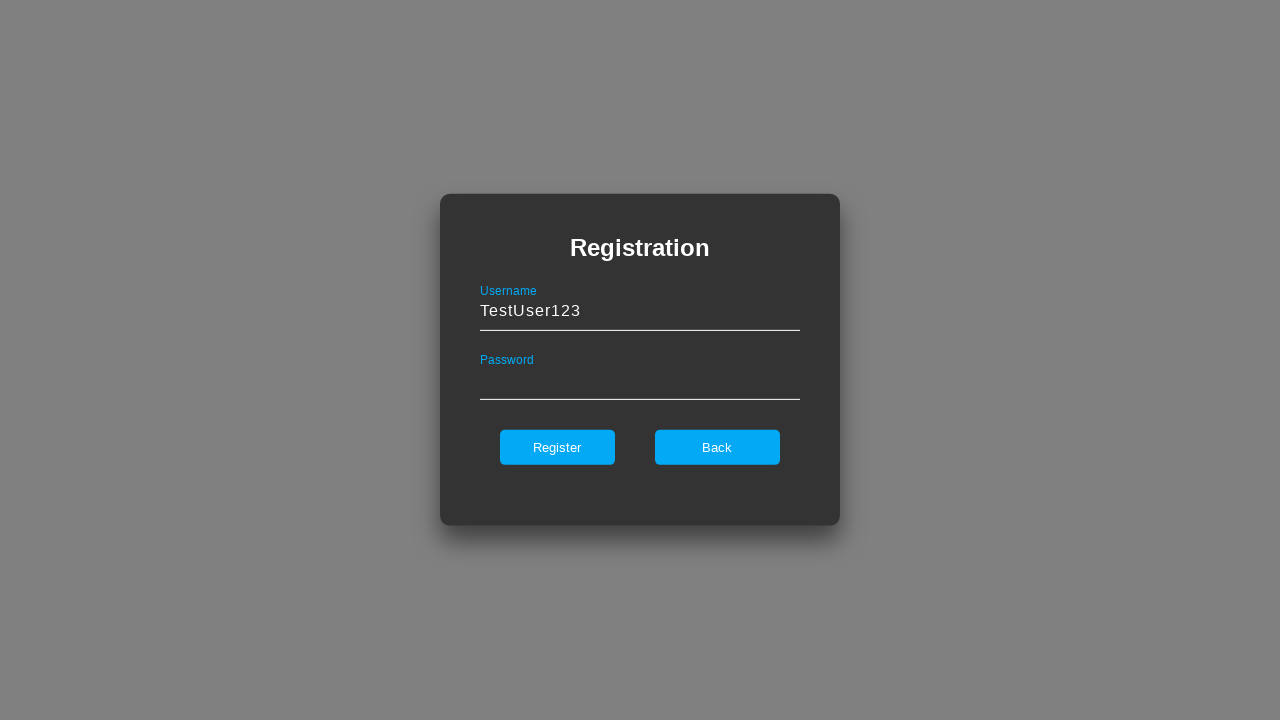

Filled password field with 'UPPERCASE123' (no lowercase characters) on #passwordOnRegister
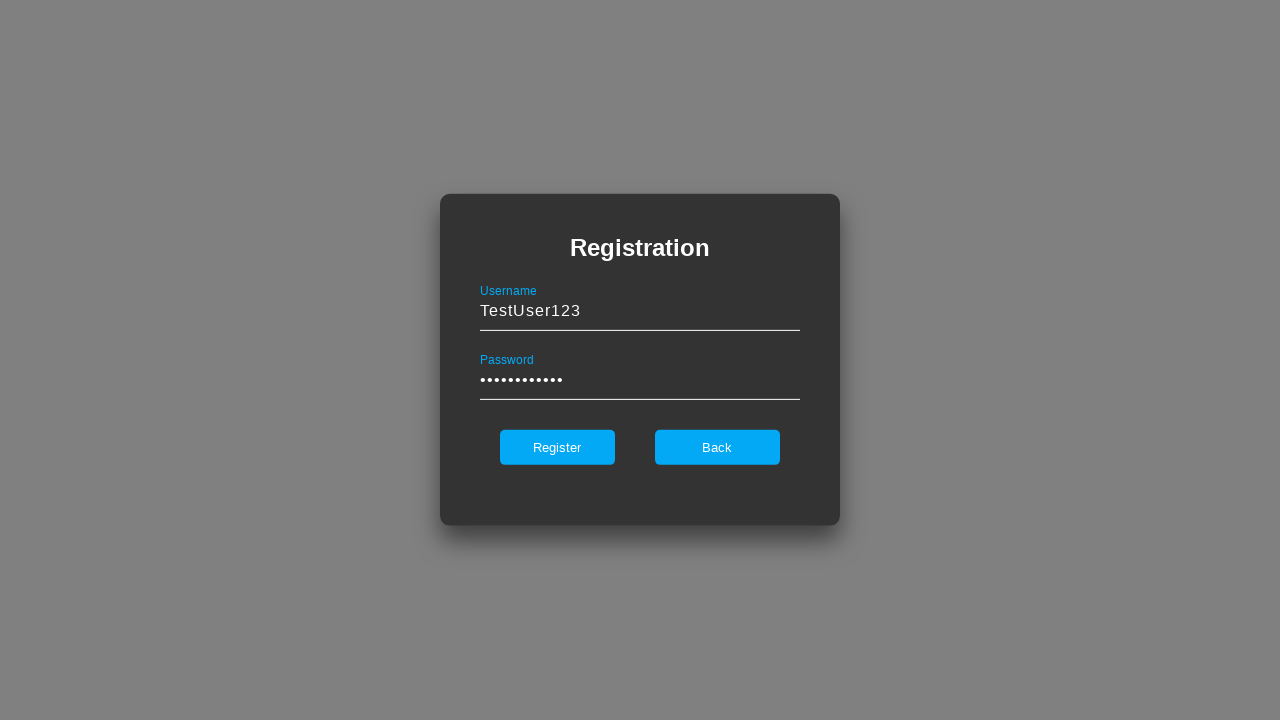

Clicked register button to submit form at (557, 447) on #register
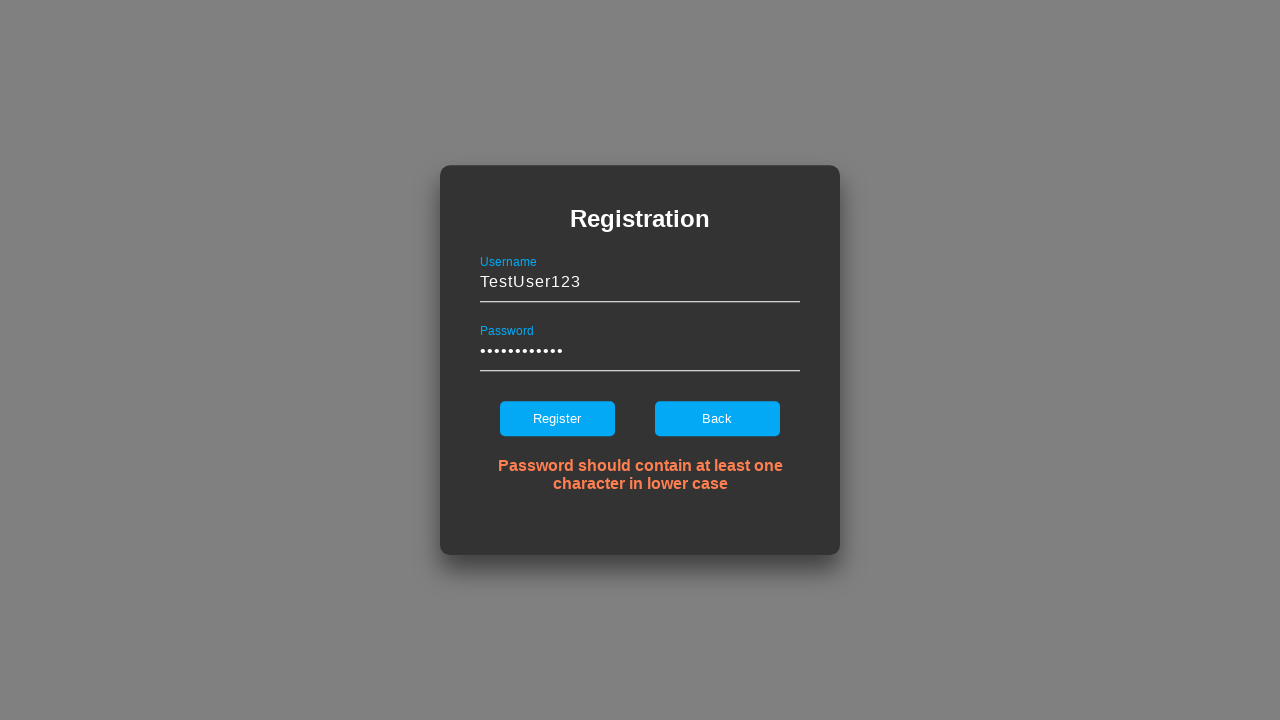

Error message for password validation appeared
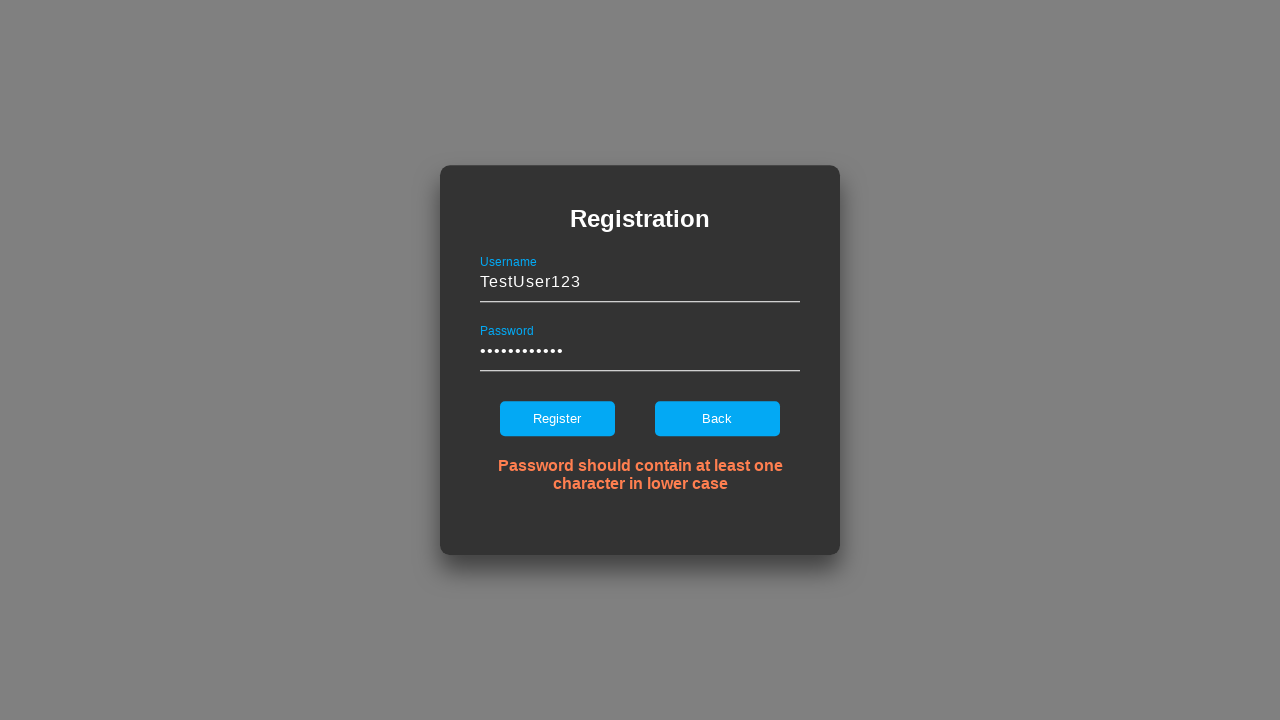

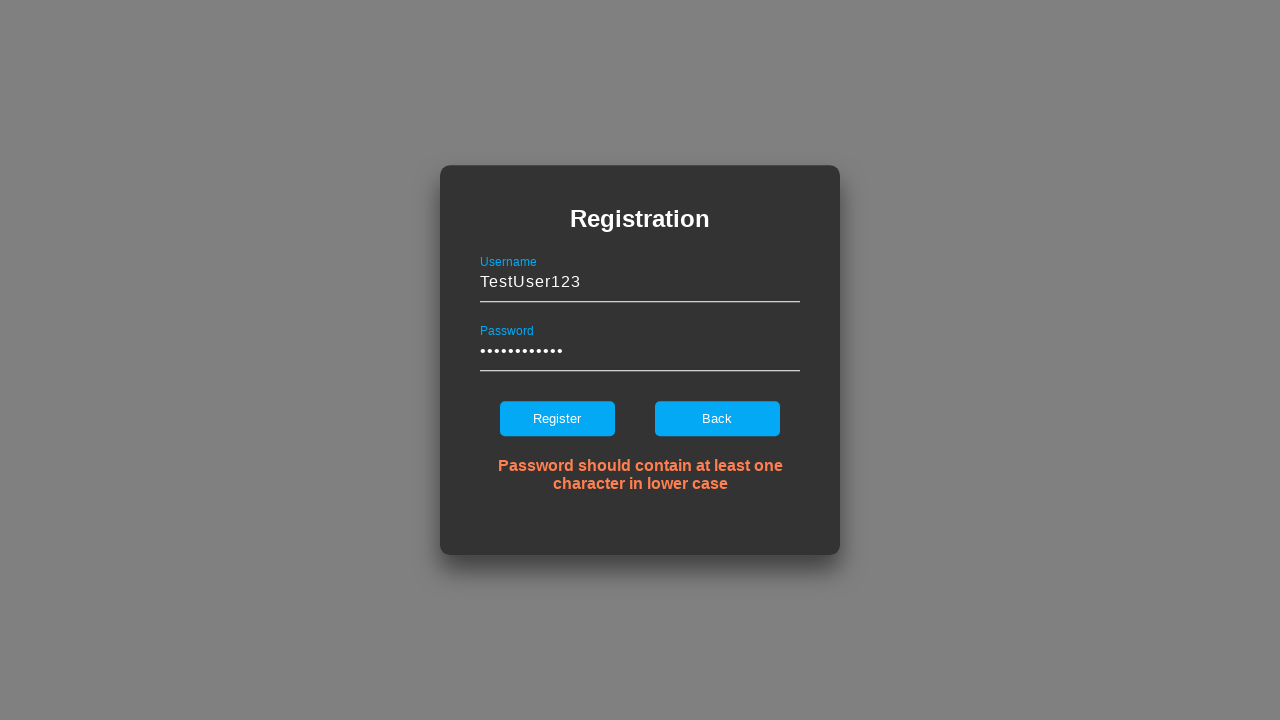